Tests drag and drop functionality within an iframe on the jQuery UI demo page by dragging an element from source to target

Starting URL: https://jqueryui.com/droppable/

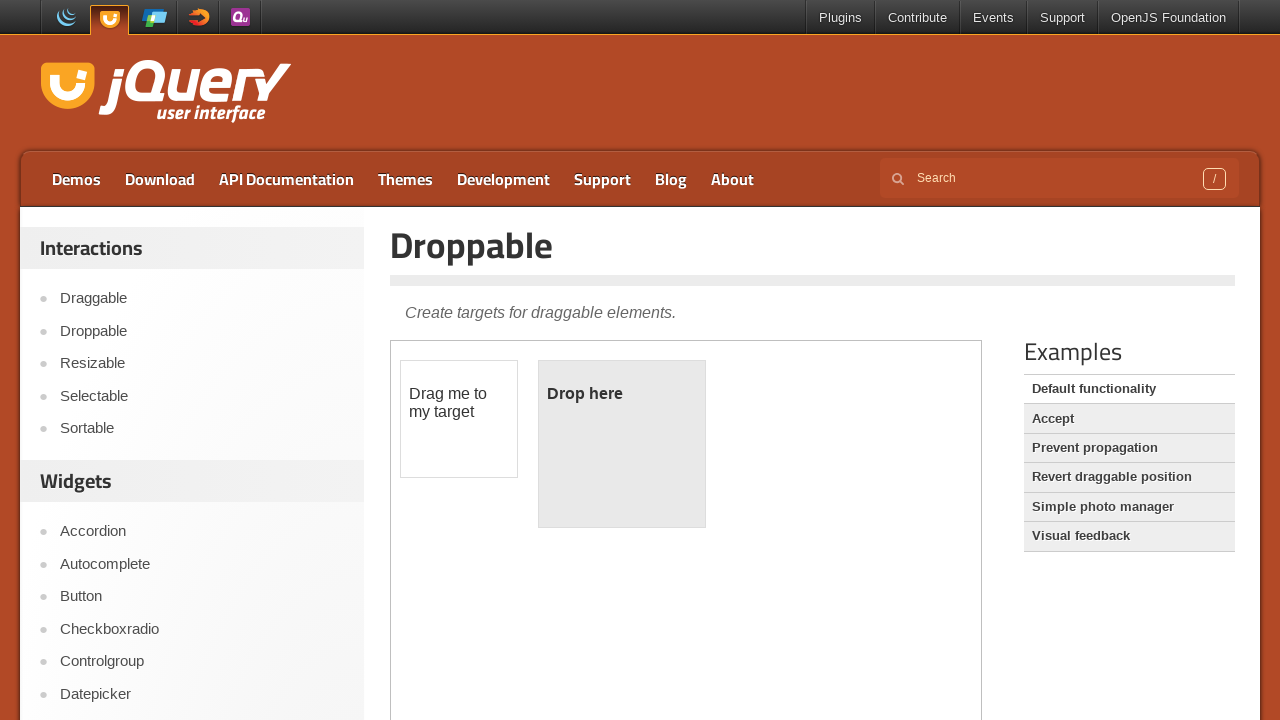

Located the demo iframe containing drag and drop functionality
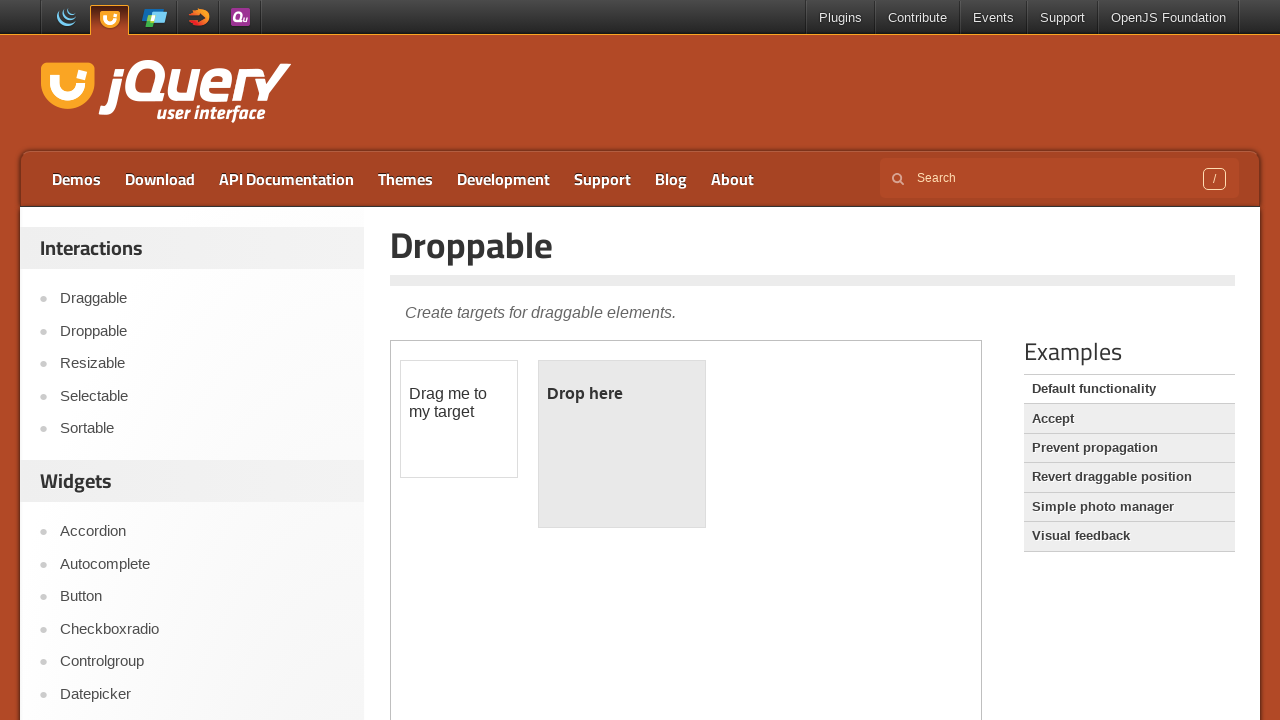

Located the draggable element within the iframe
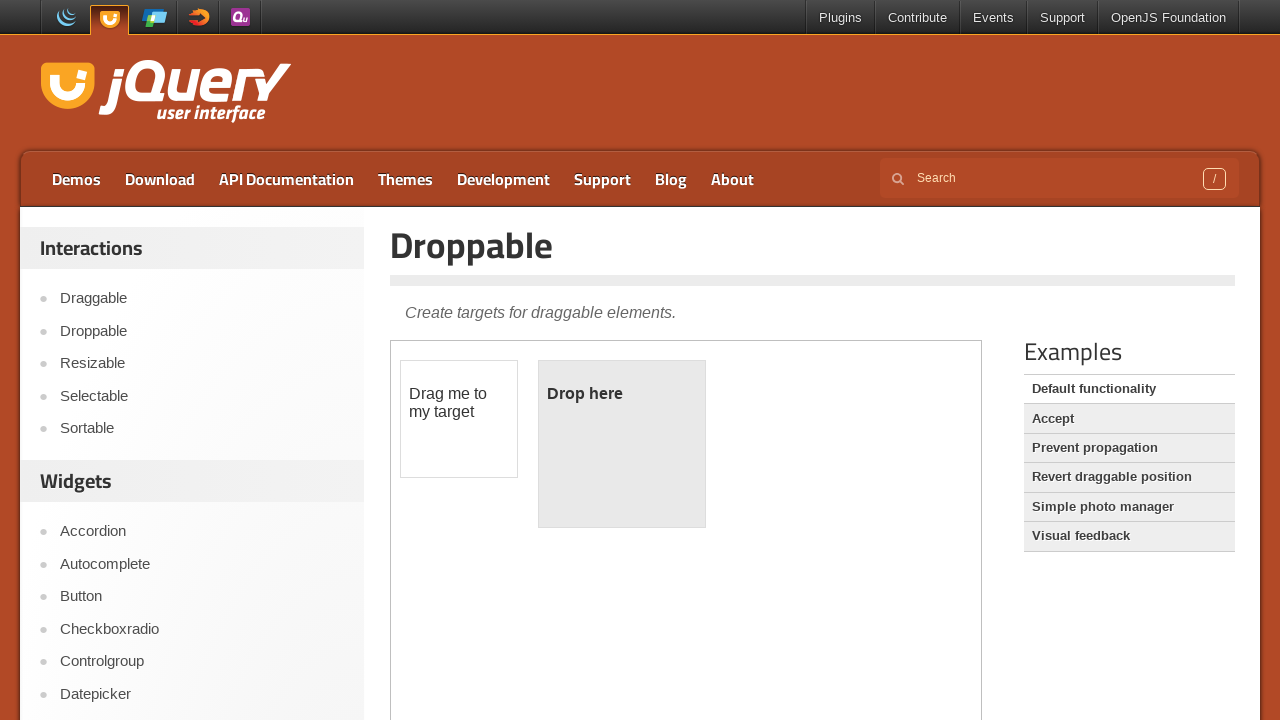

Located the droppable target element within the iframe
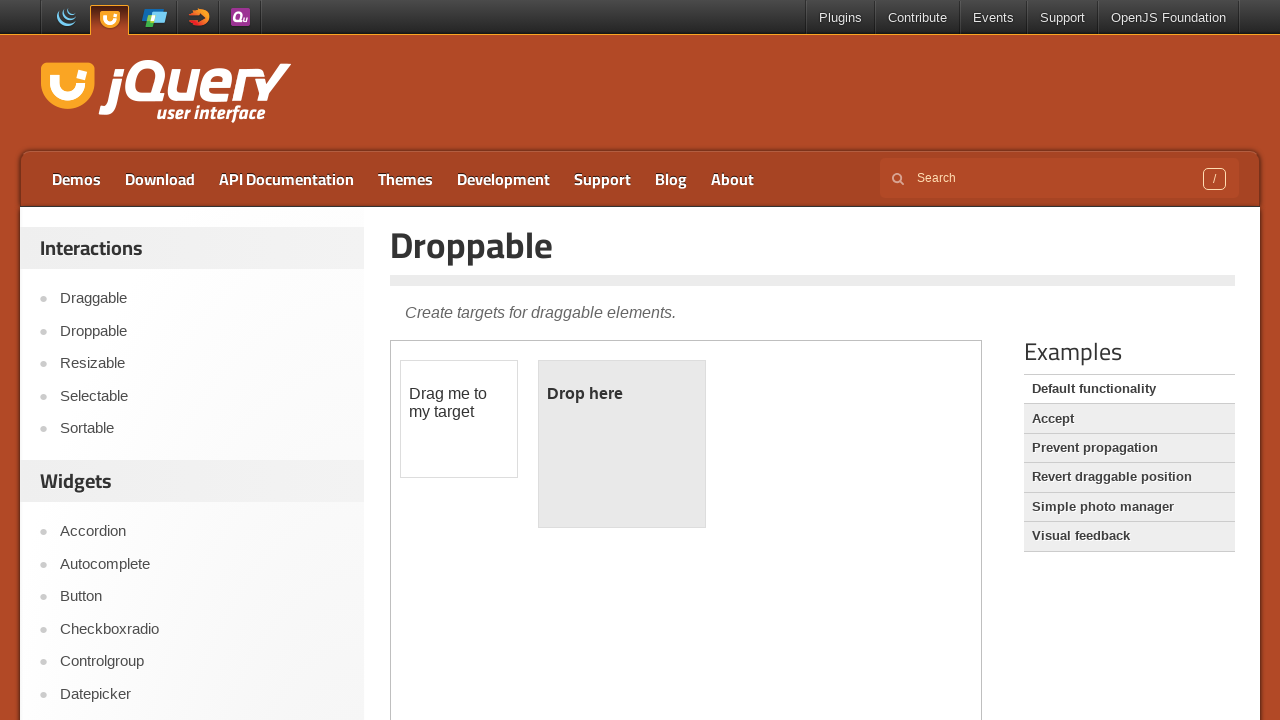

Dragged the draggable element to the droppable target at (622, 444)
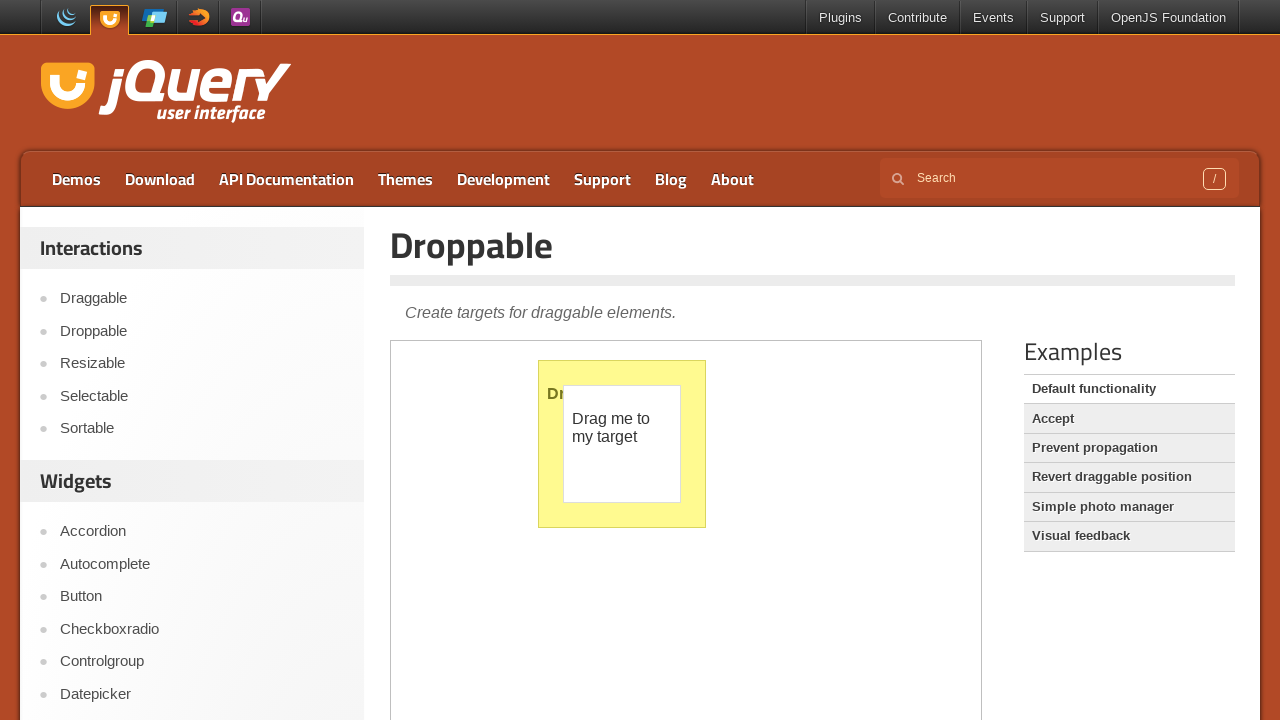

Retrieved text content from demo list heading in main content
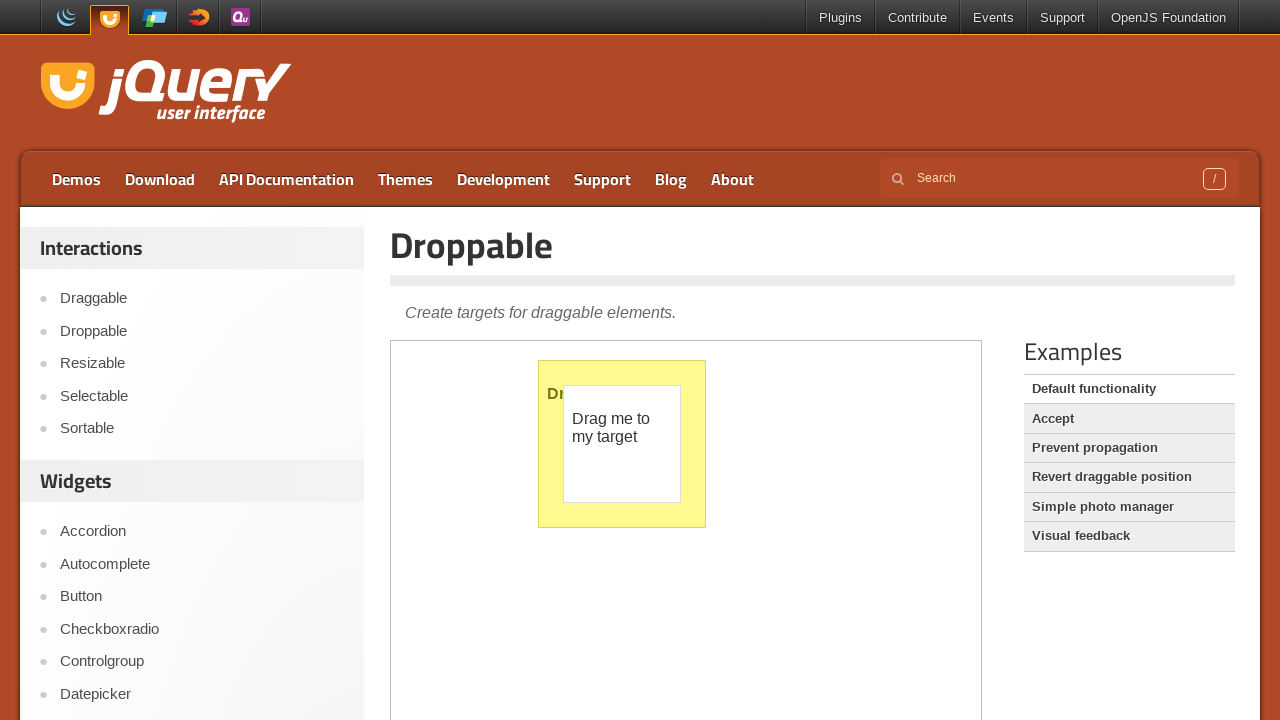

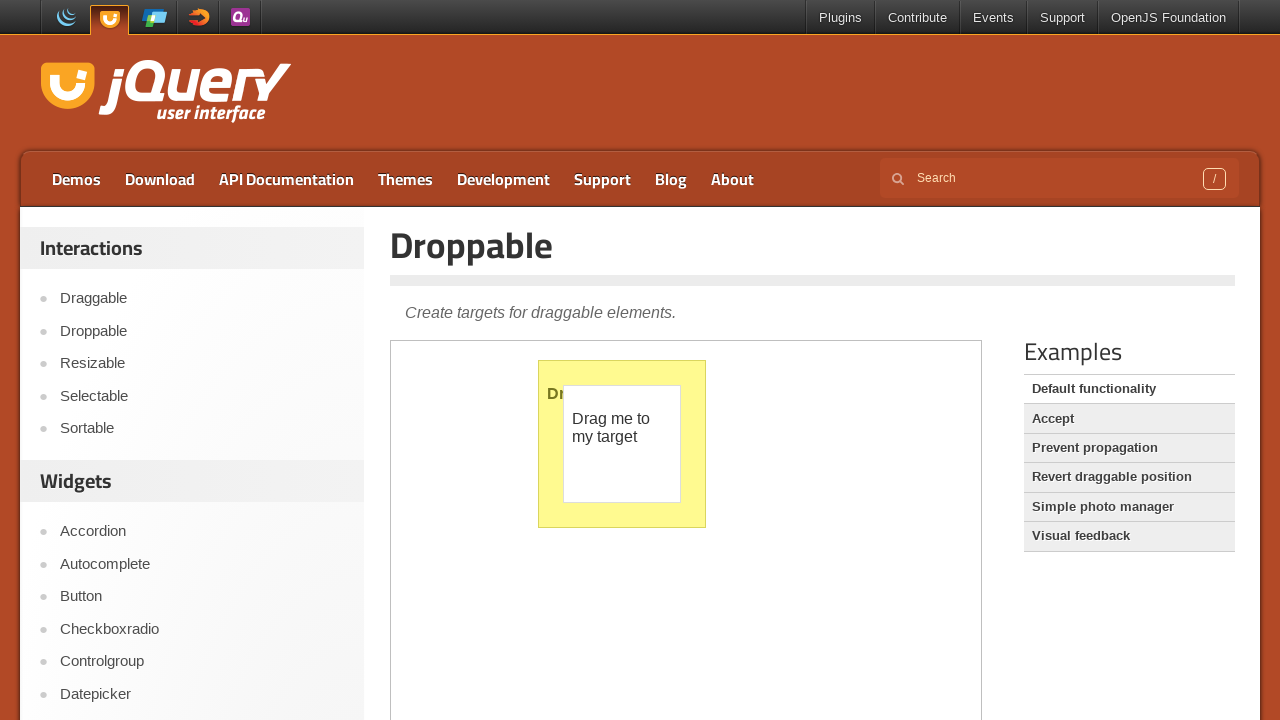